Navigates to Flipkart homepage and attempts to dismiss any browser alert dialog that appears

Starting URL: https://www.flipkart.com/

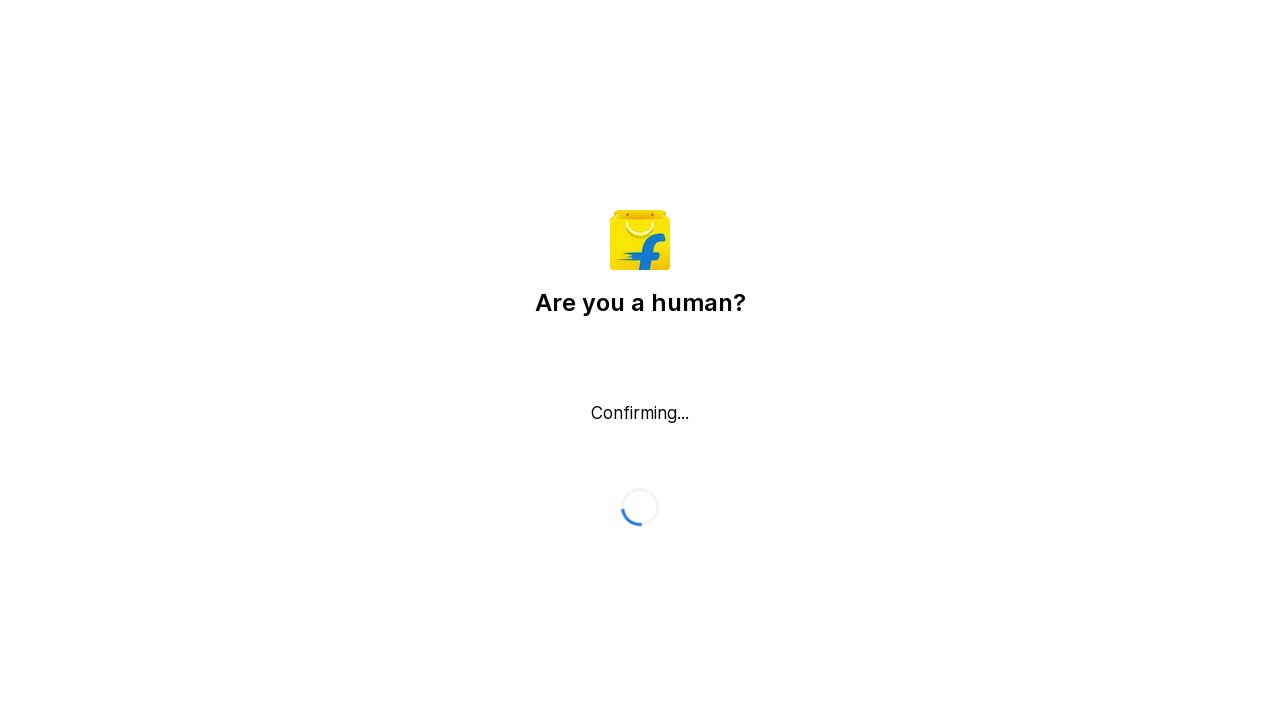

Set up dialog handler to dismiss any alerts
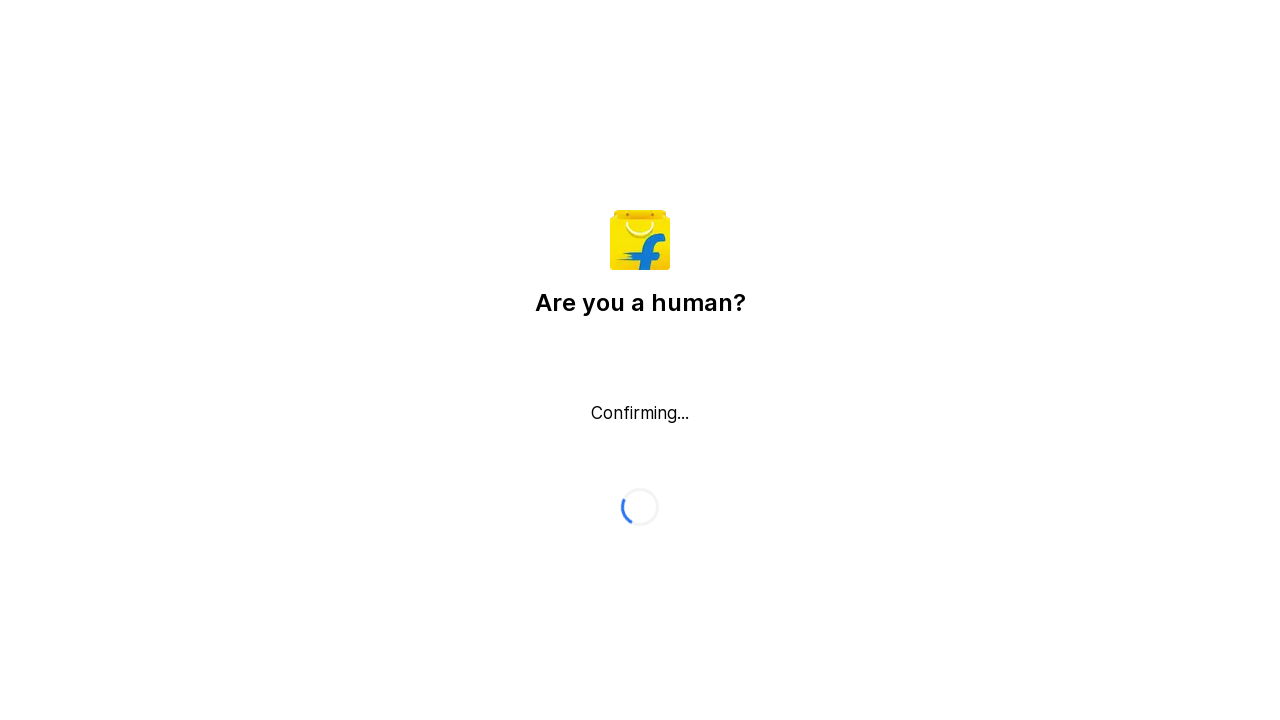

Waited for page to reach domcontentloaded state
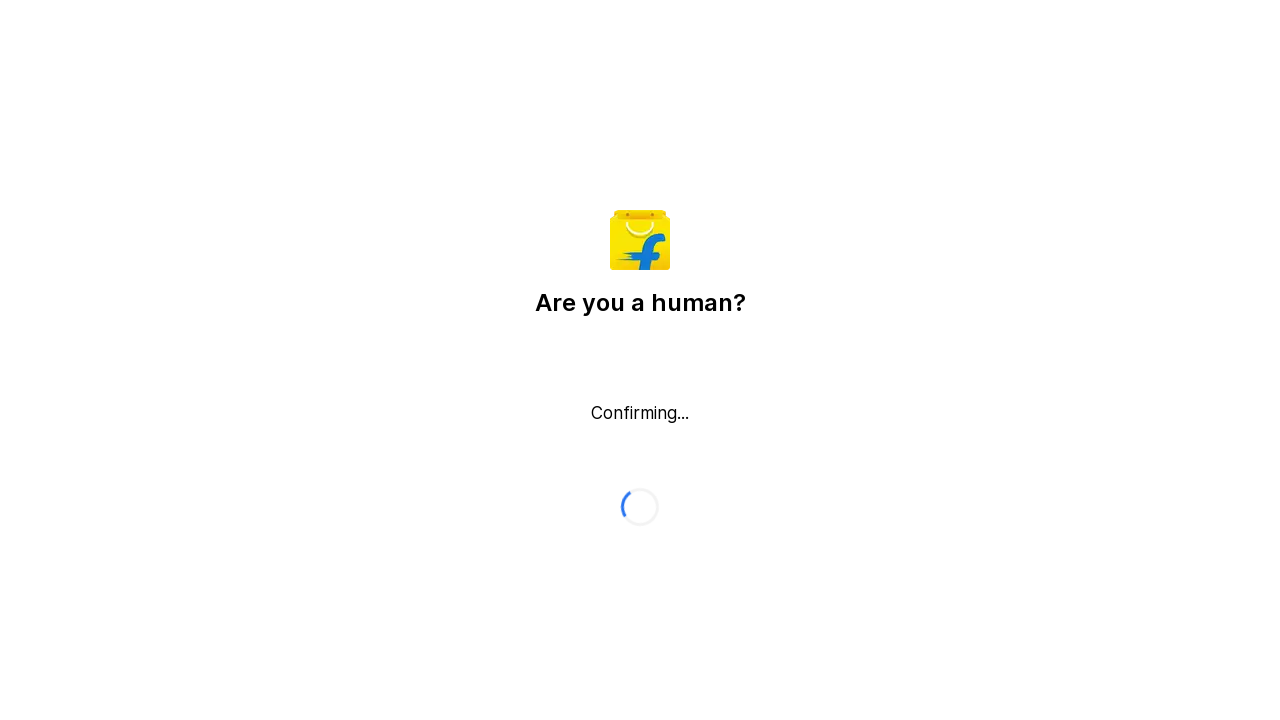

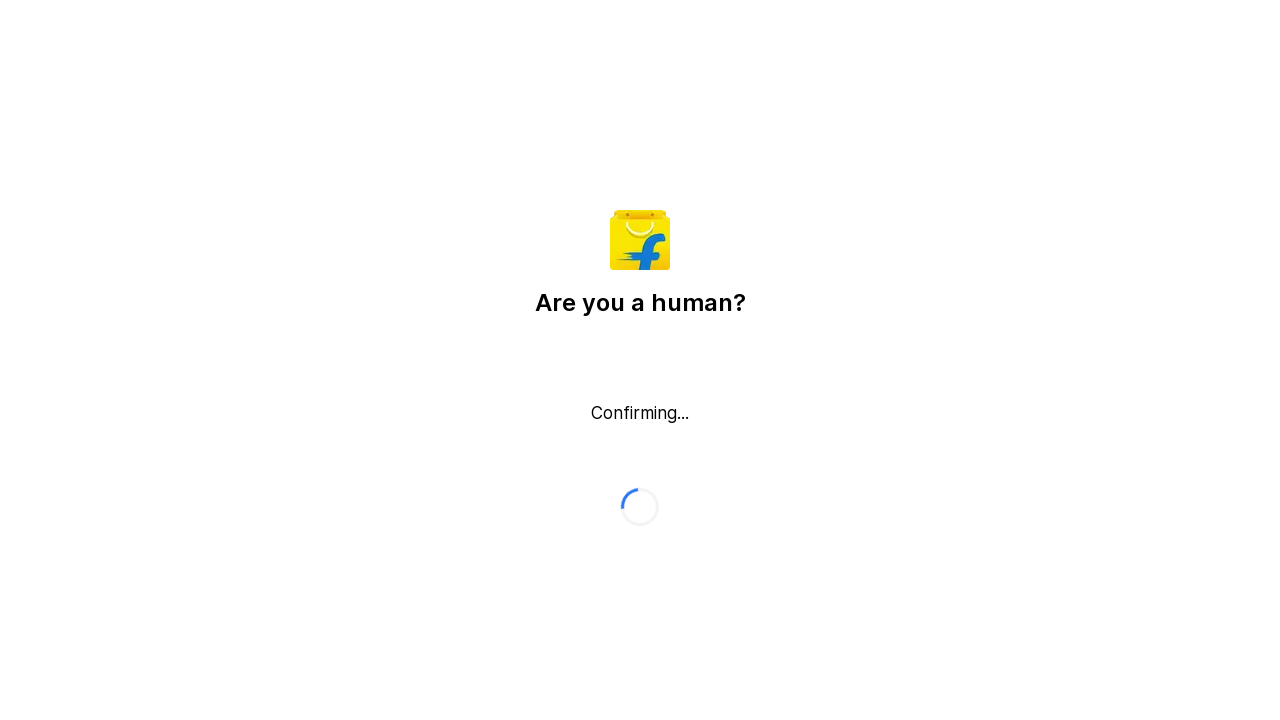